Tests that a non-authenticated user cannot add a book to their library by clicking on a popular book, clicking the add to library button, selecting "Read" option, and verifying a modal appears (likely a login prompt)

Starting URL: https://author.today/

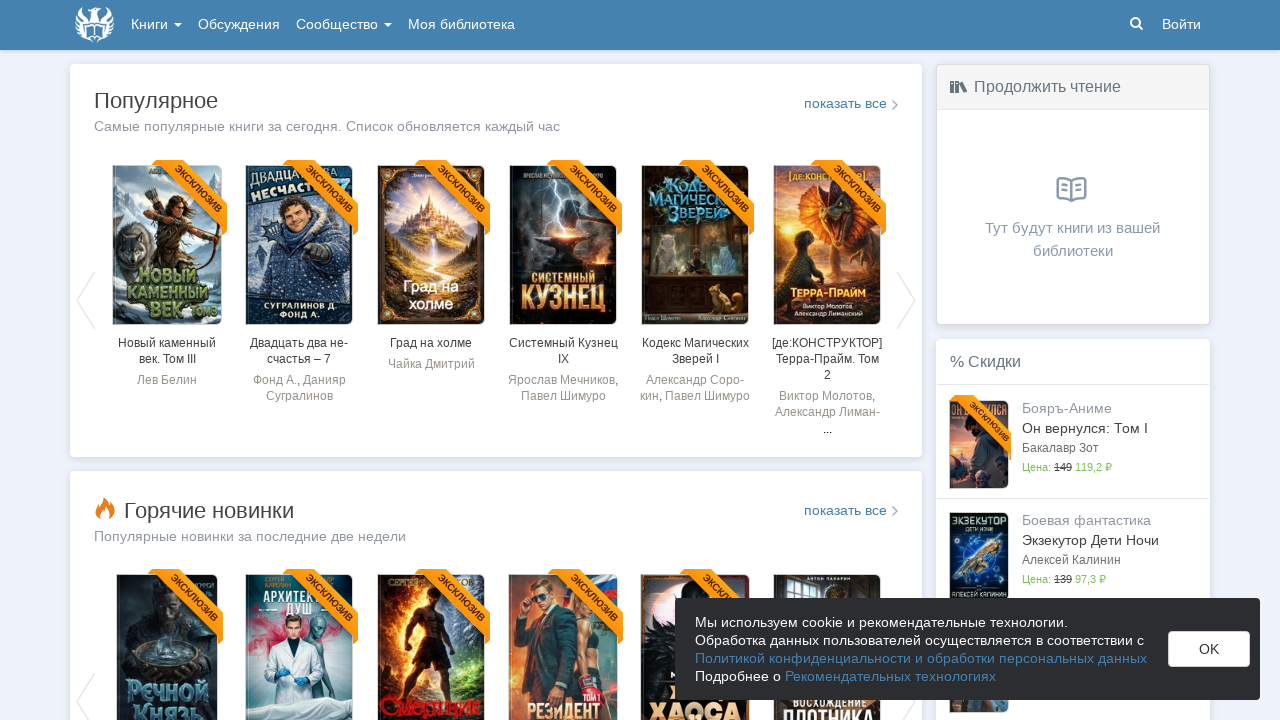

Clicked on the 7th popular book card at (167, 245) on #mostPopularWorks .bookcard:nth-child(7) .lazyloaded
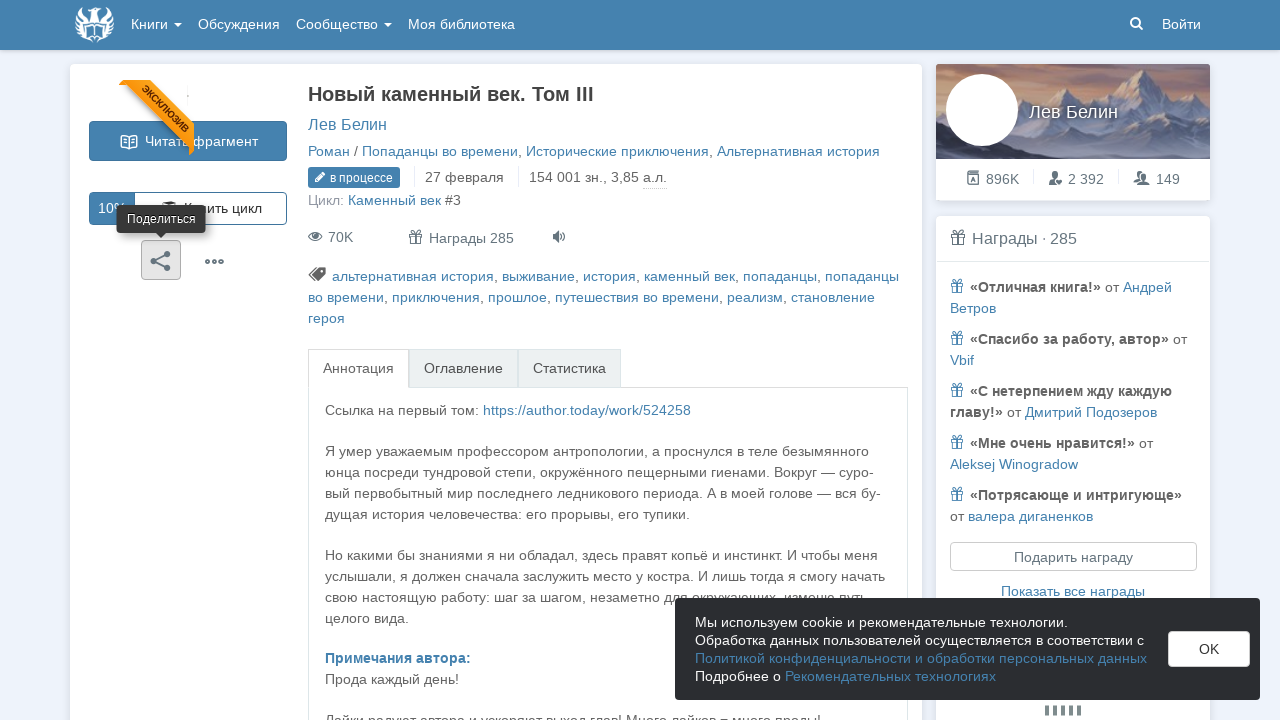

Clicked the 'Add to Library' button at (172, 431) on .btn > span
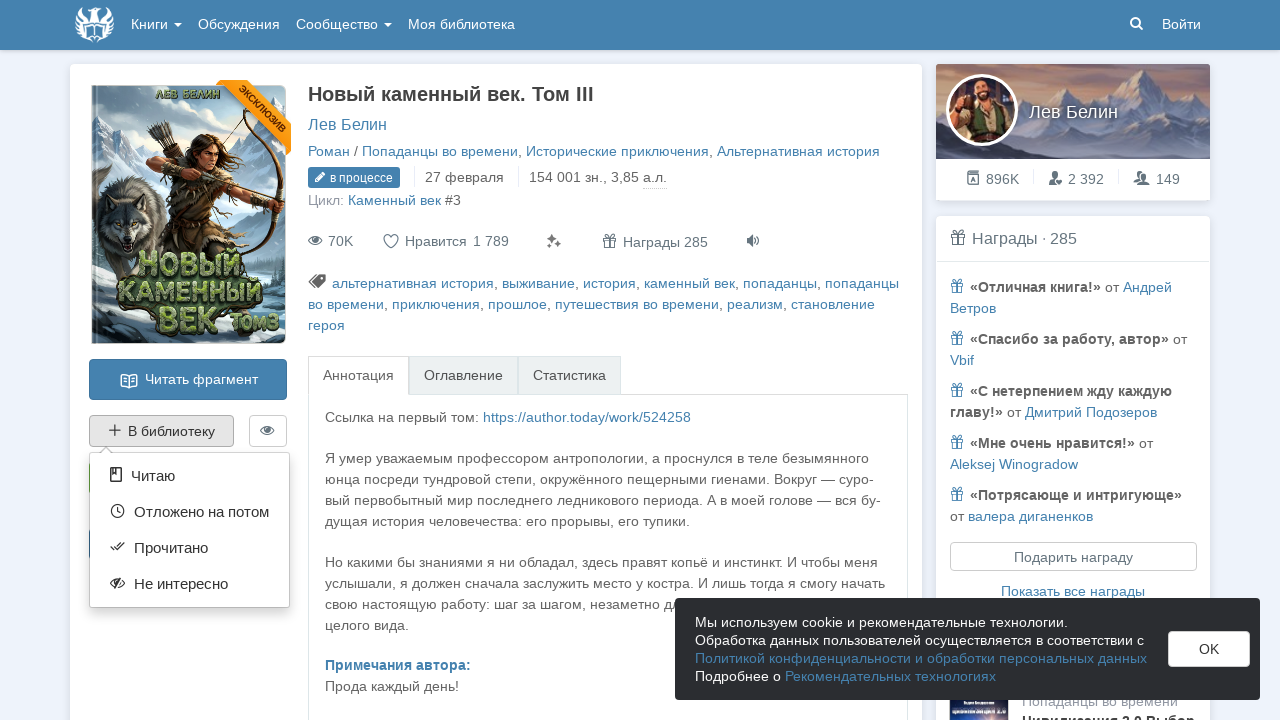

Clicked the 'Read' option in the dropdown menu at (190, 476) on .dropdown-menu-links > li:nth-child(1) > .pl
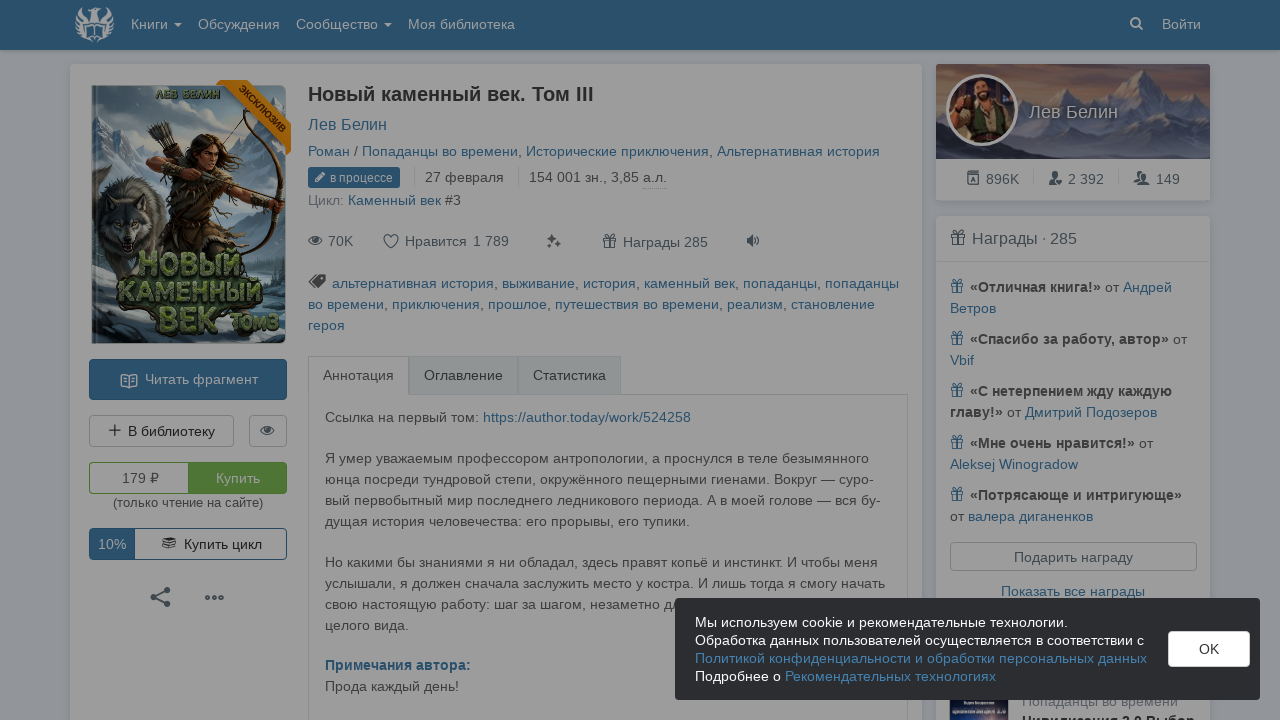

Login modal appeared as expected for non-authenticated user
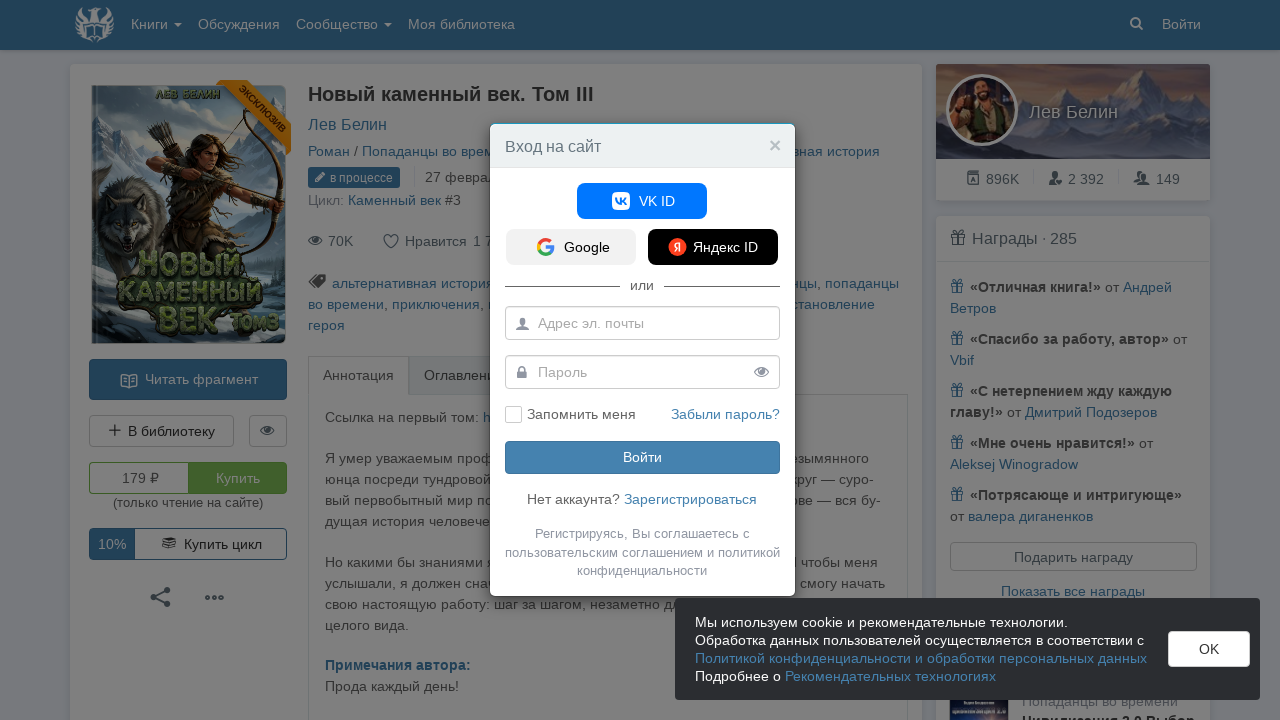

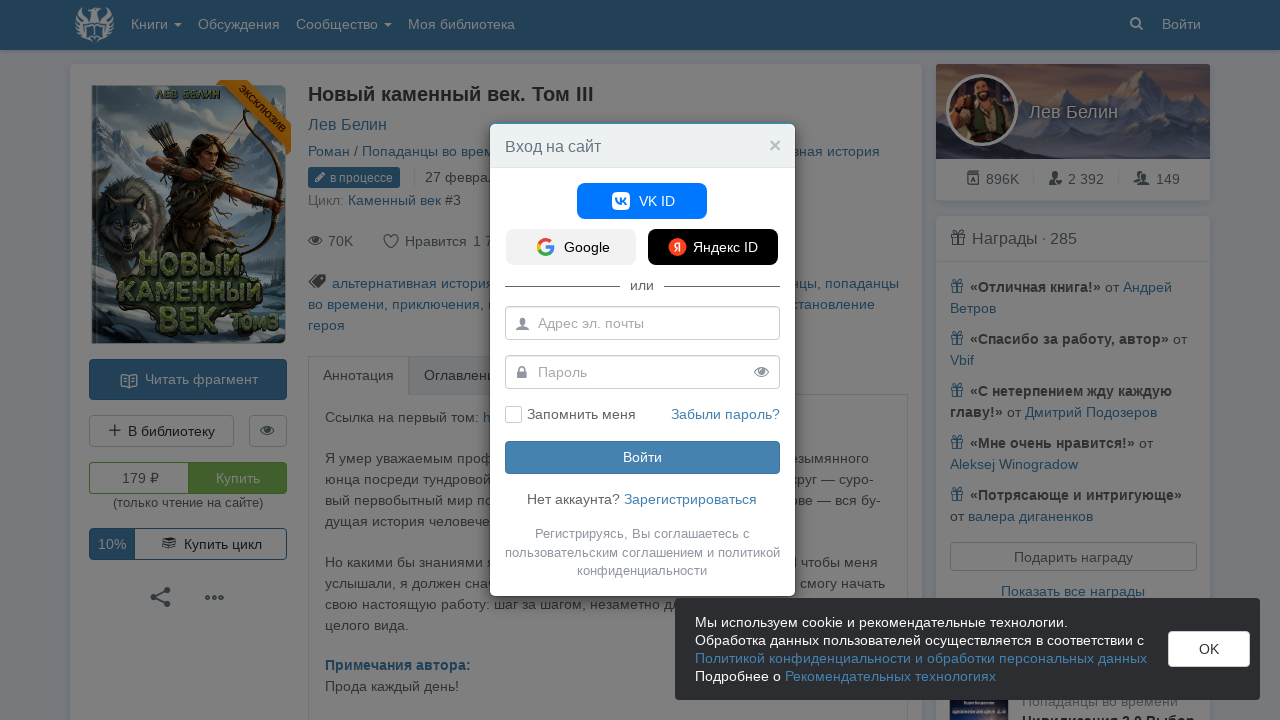